Tests JavaScript alert handling by filling a name field, clicking buttons to trigger alert and confirm dialogs, then accepting and dismissing them respectively.

Starting URL: https://rahulshettyacademy.com/AutomationPractice/

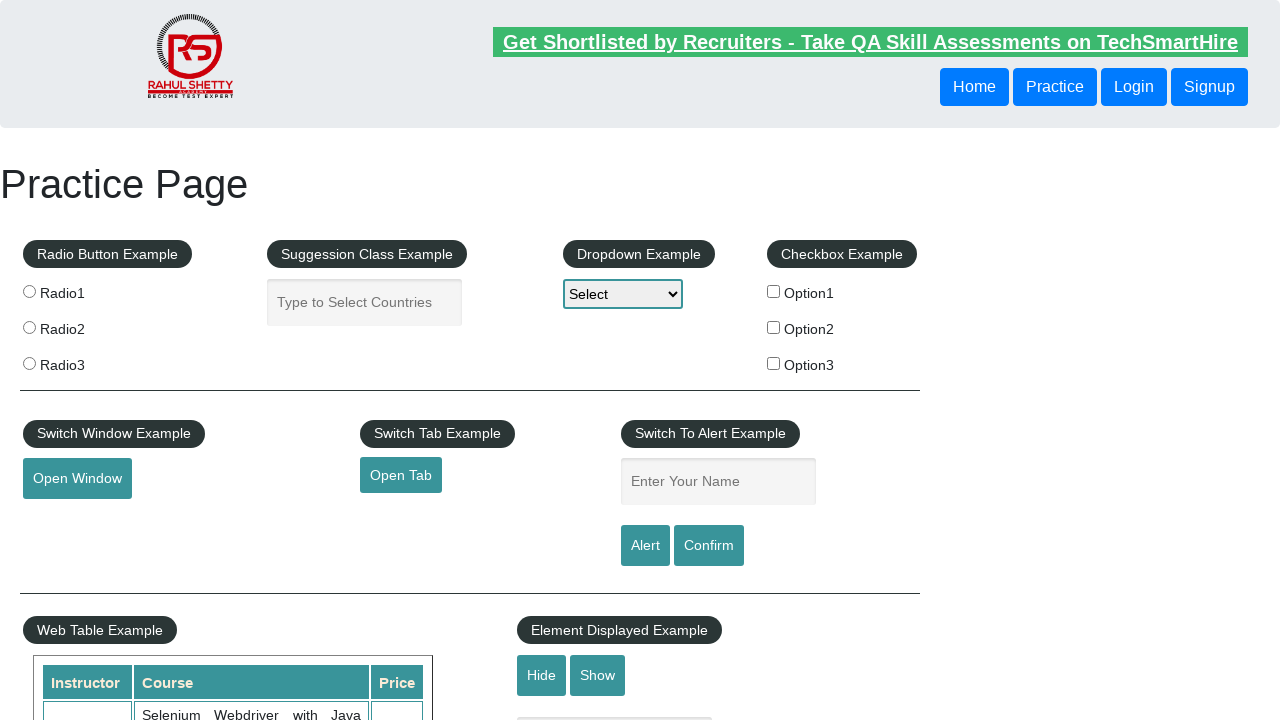

Filled name field with 'utham' on #name
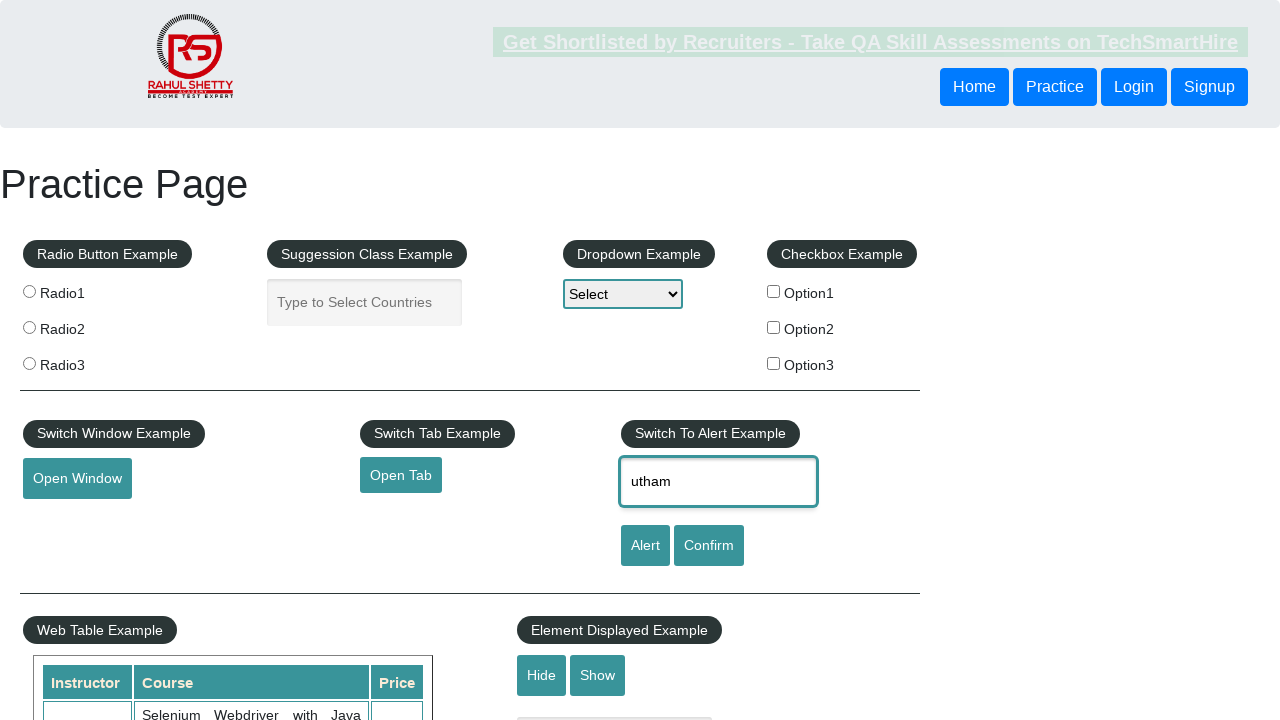

Clicked alert button to trigger simple alert dialog at (645, 546) on #alertbtn
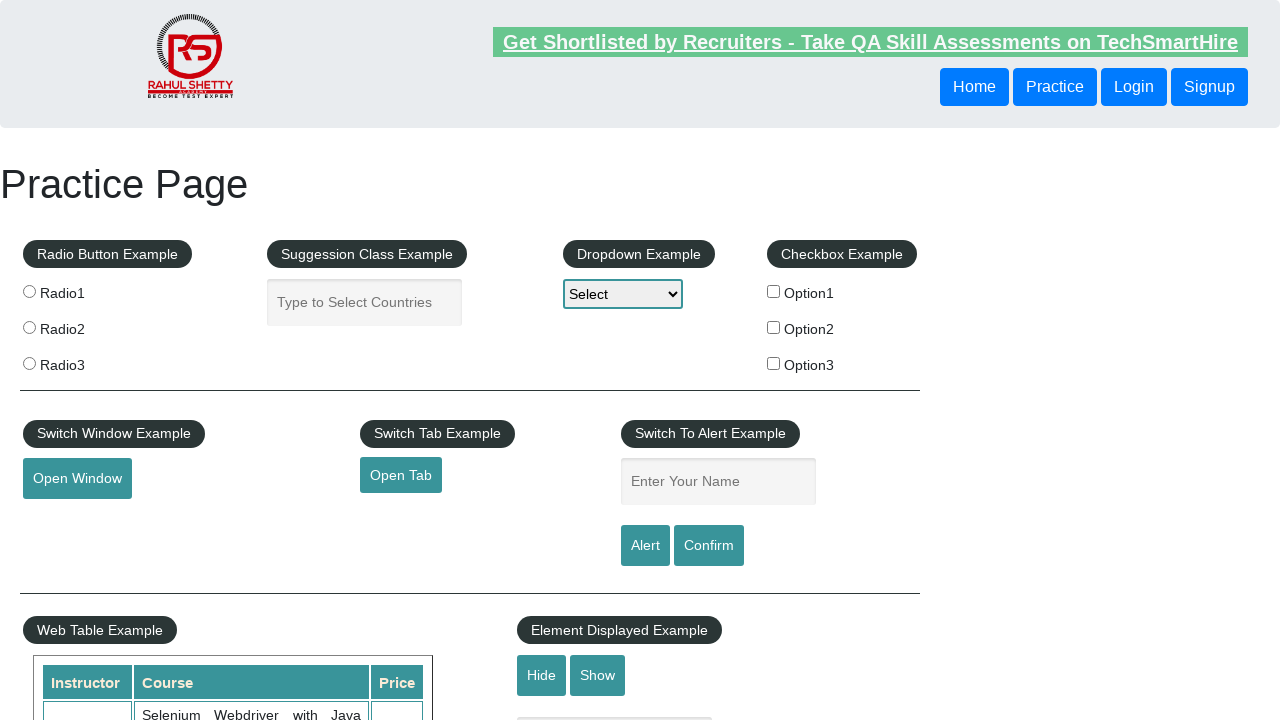

Set up dialog handler to accept alerts
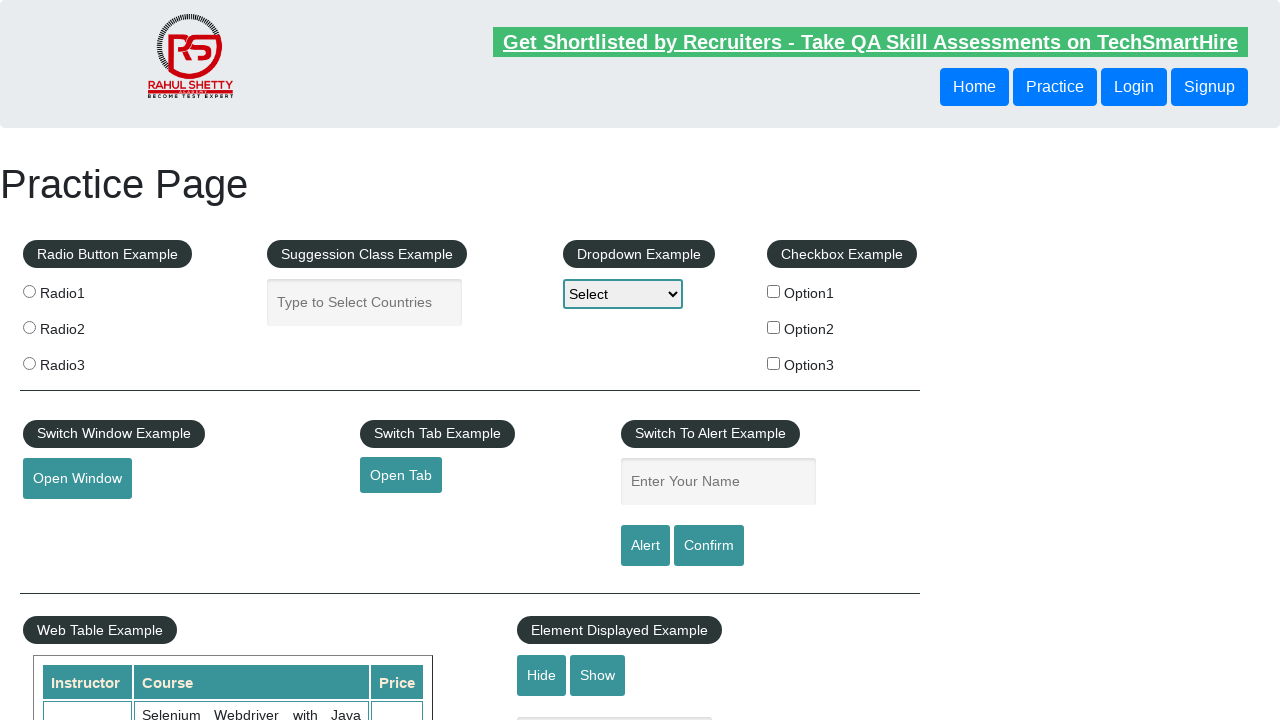

Waited for alert handling to complete
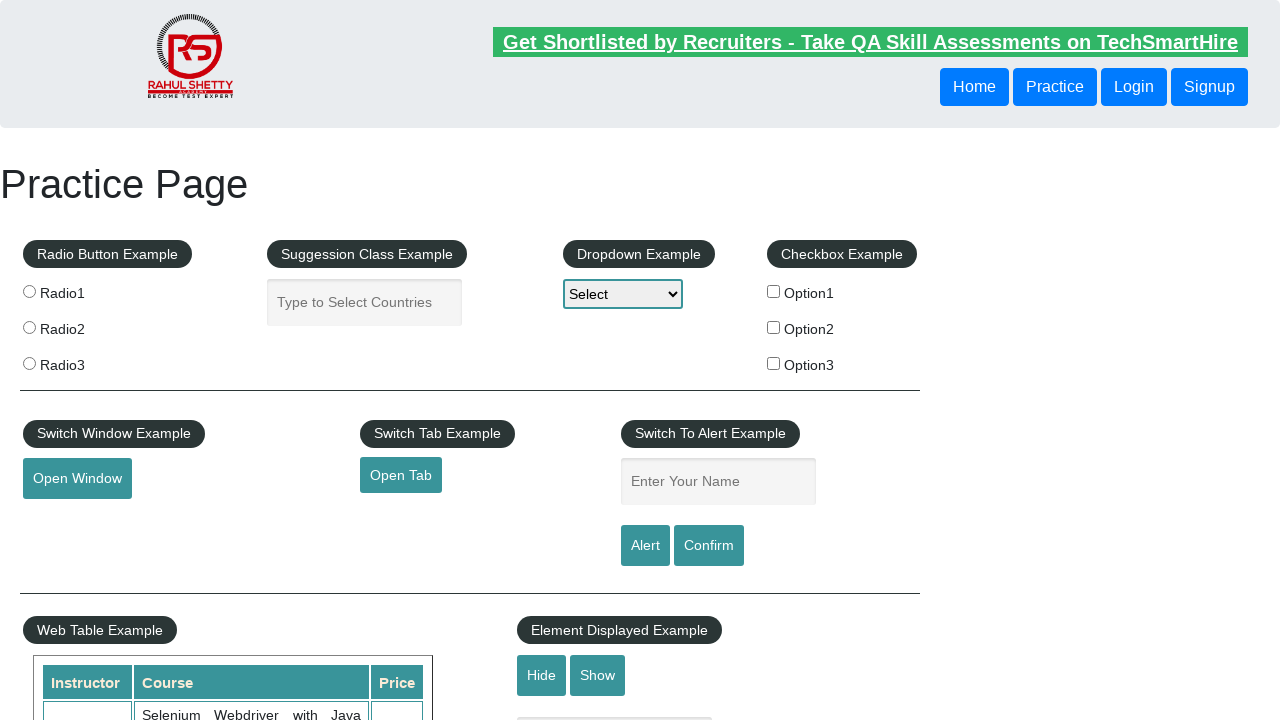

Clicked confirm button to trigger confirm dialog at (709, 546) on #confirmbtn
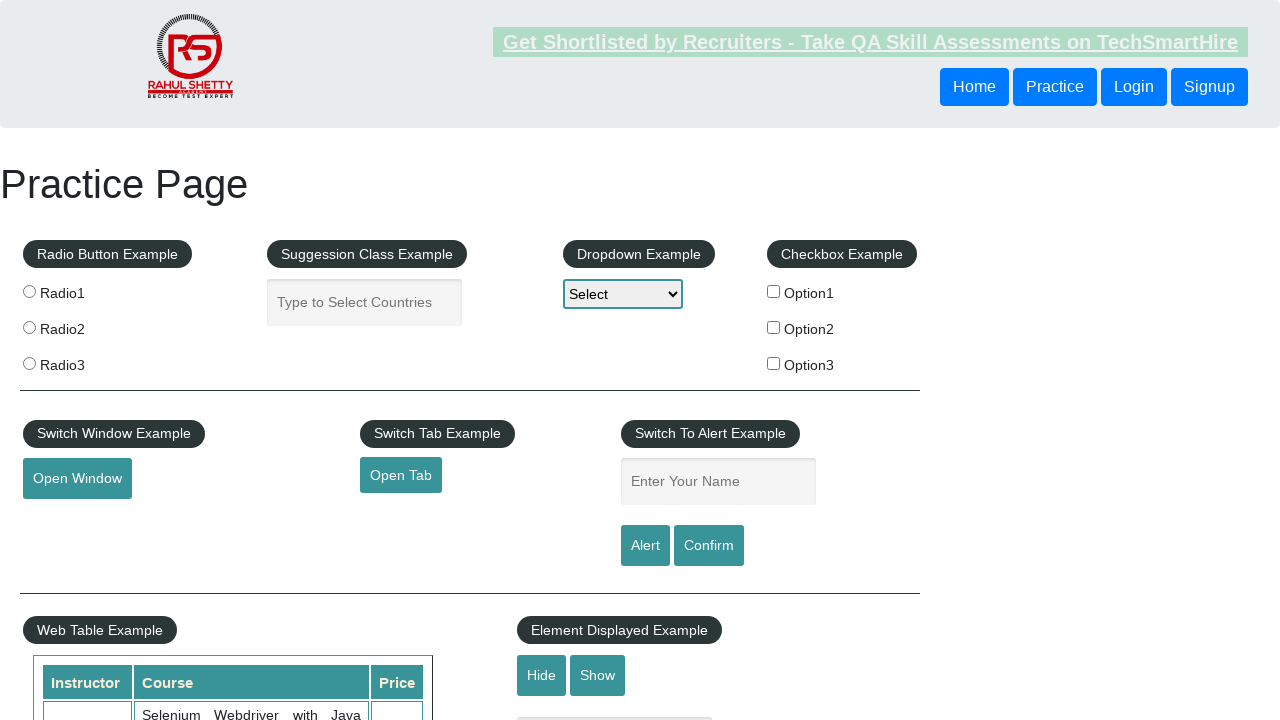

Set up dialog handler to dismiss confirm dialogs
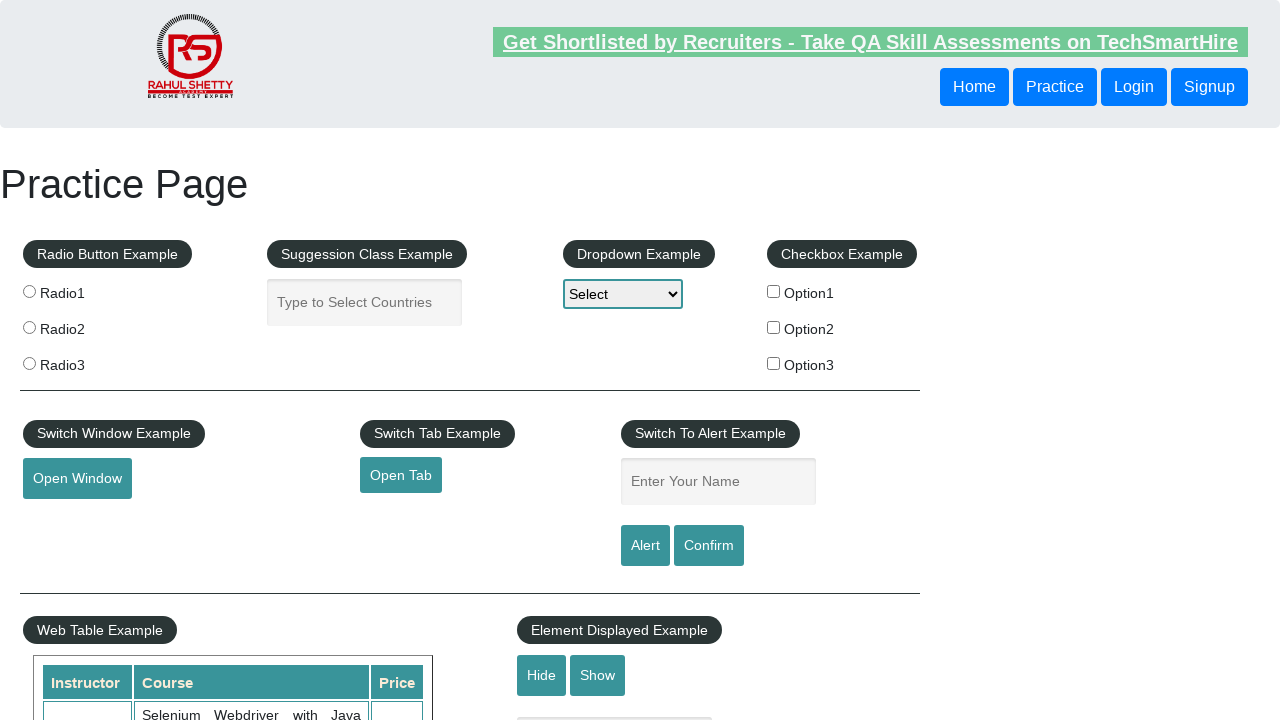

Waited for confirm dialog handling to complete
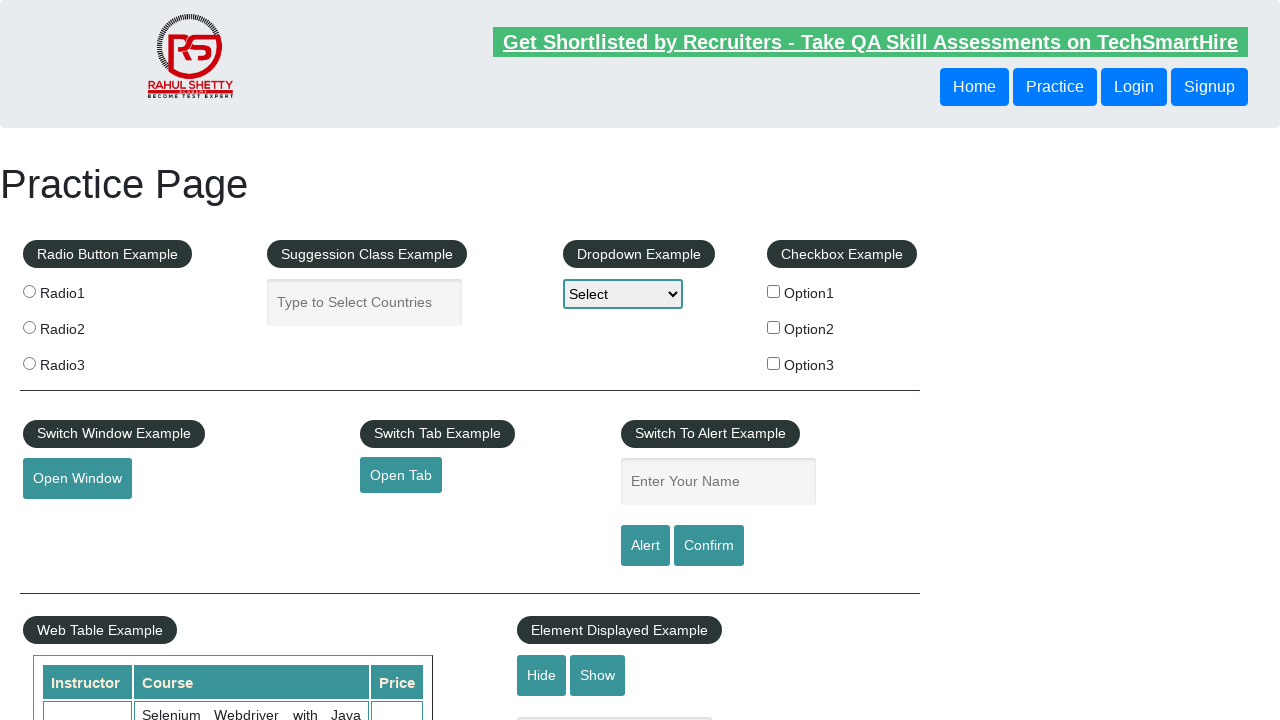

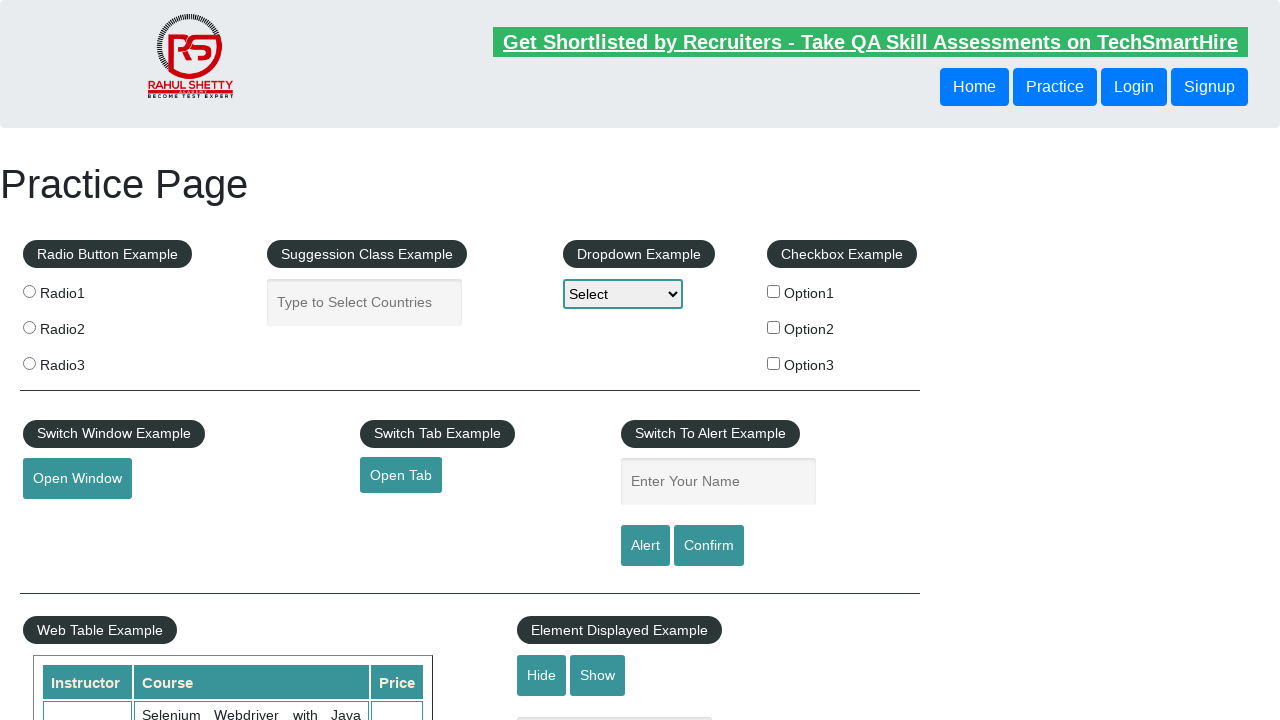